Scrolls to the bottom of the page using JavaScript and verifies the scroll position changed

Starting URL: https://www.selenium.dev

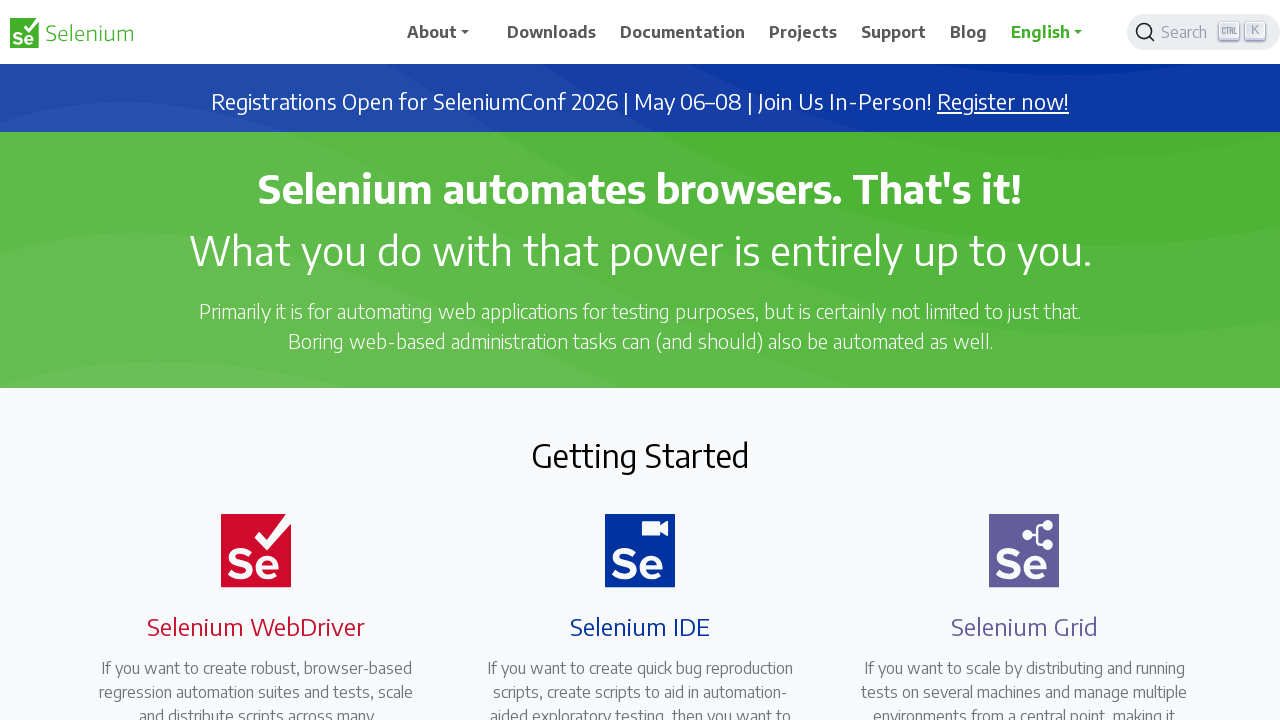

Retrieved initial scroll position from top of page
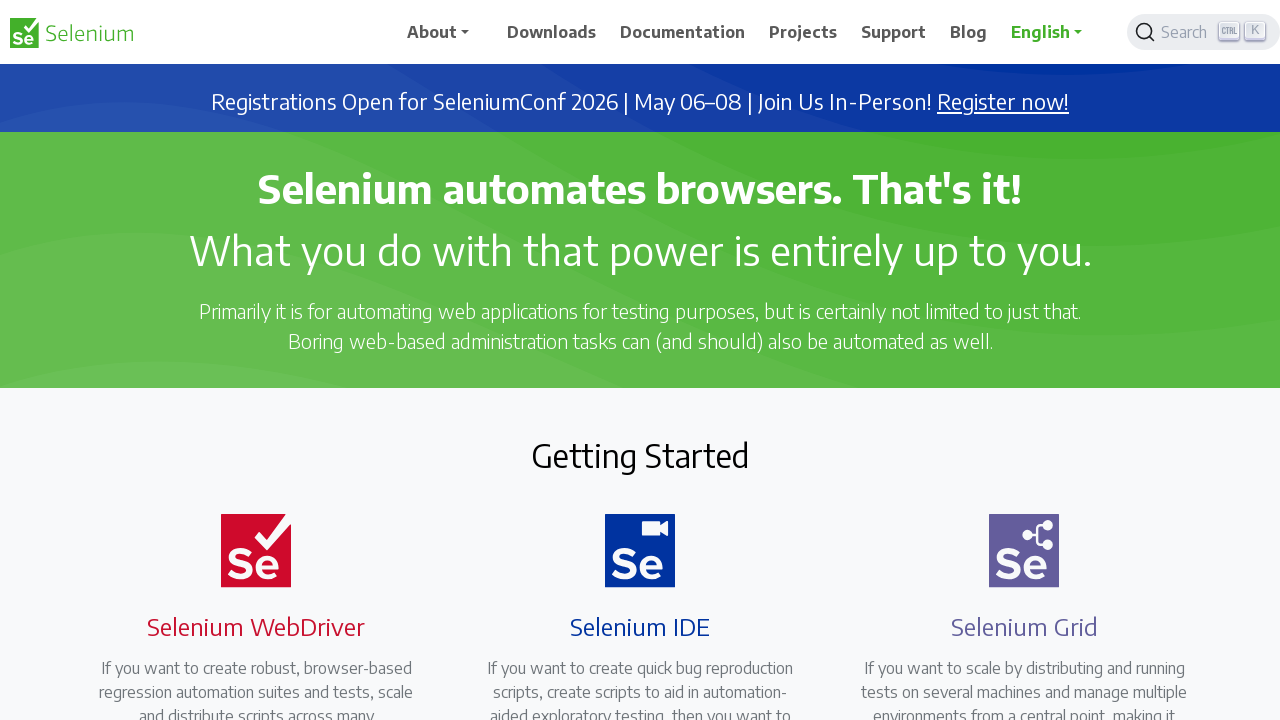

Scrolled to bottom of page using JavaScript
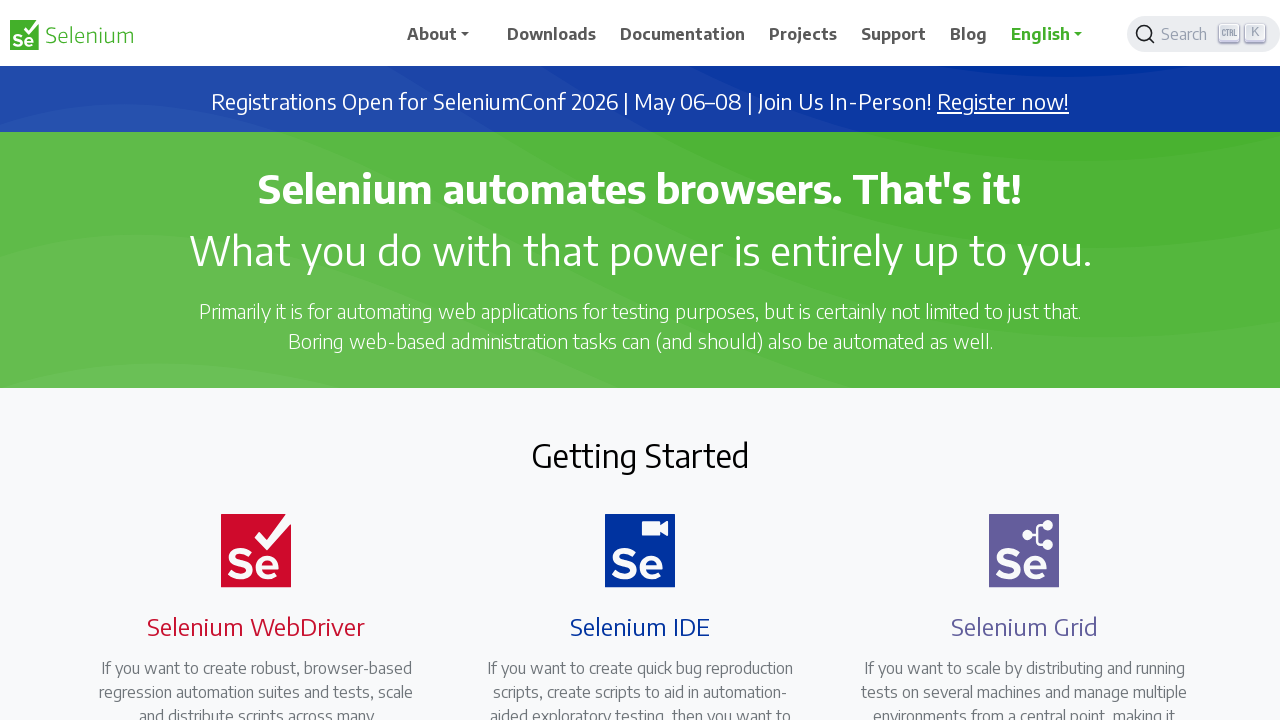

Retrieved scroll position after scrolling
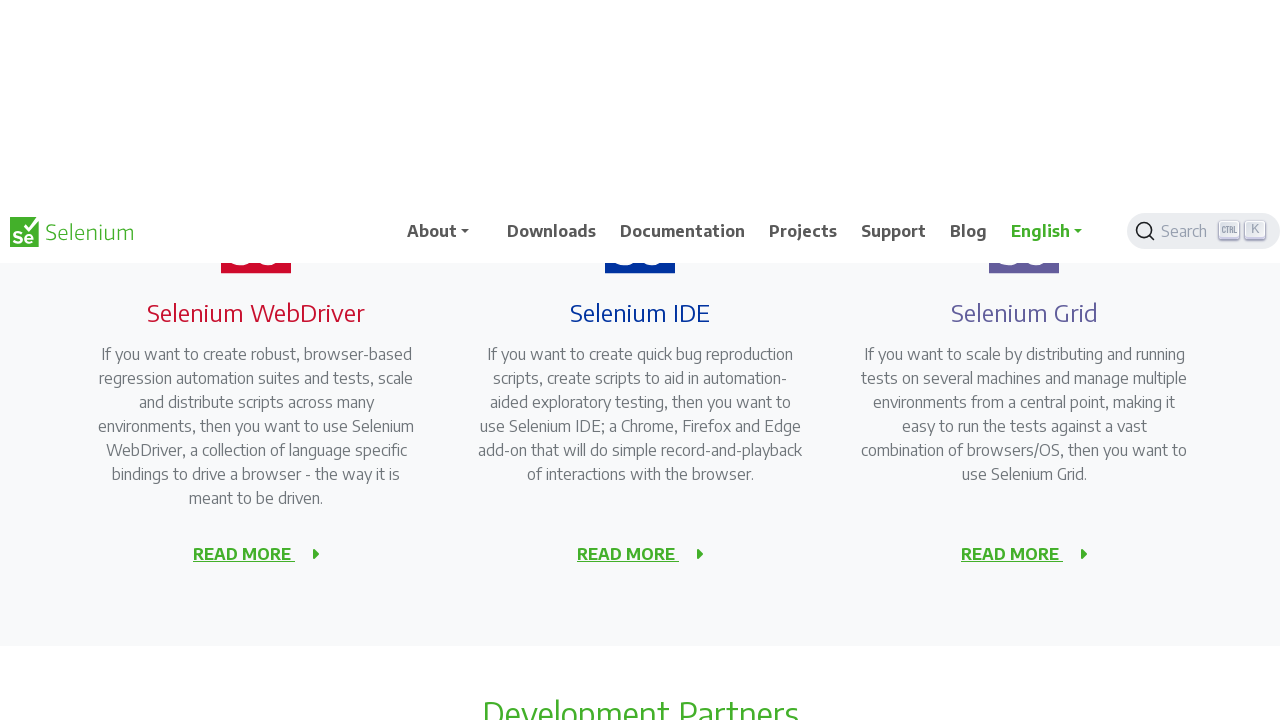

Verified scroll position changed from initial position
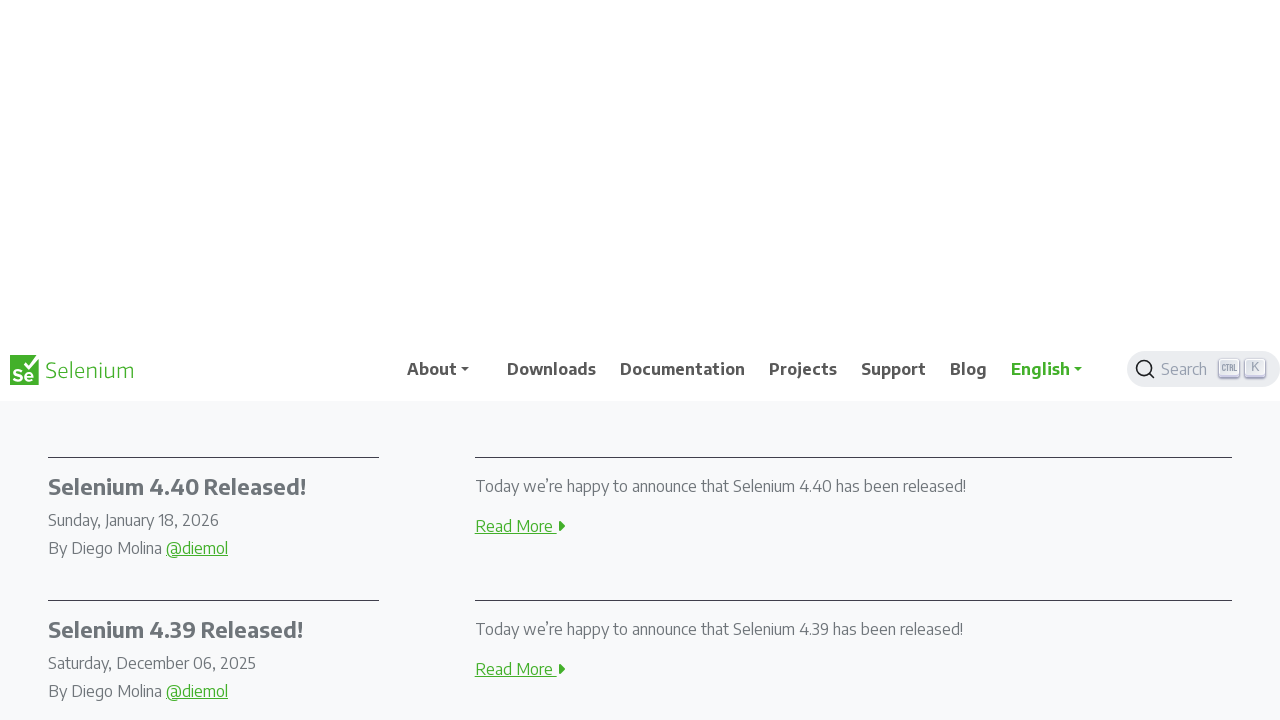

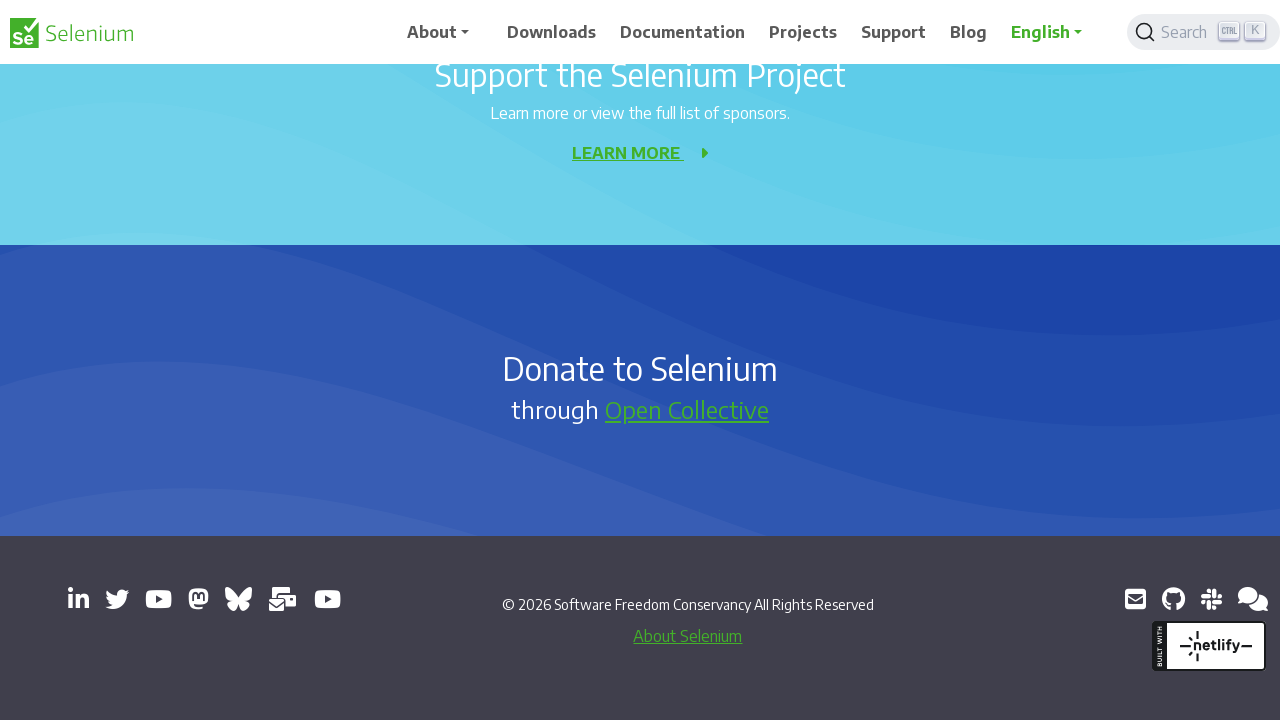